Tests JavaScript prompt dialog by clicking the JS Prompt button, entering text, and accepting the prompt

Starting URL: https://the-internet.herokuapp.com/javascript_alerts

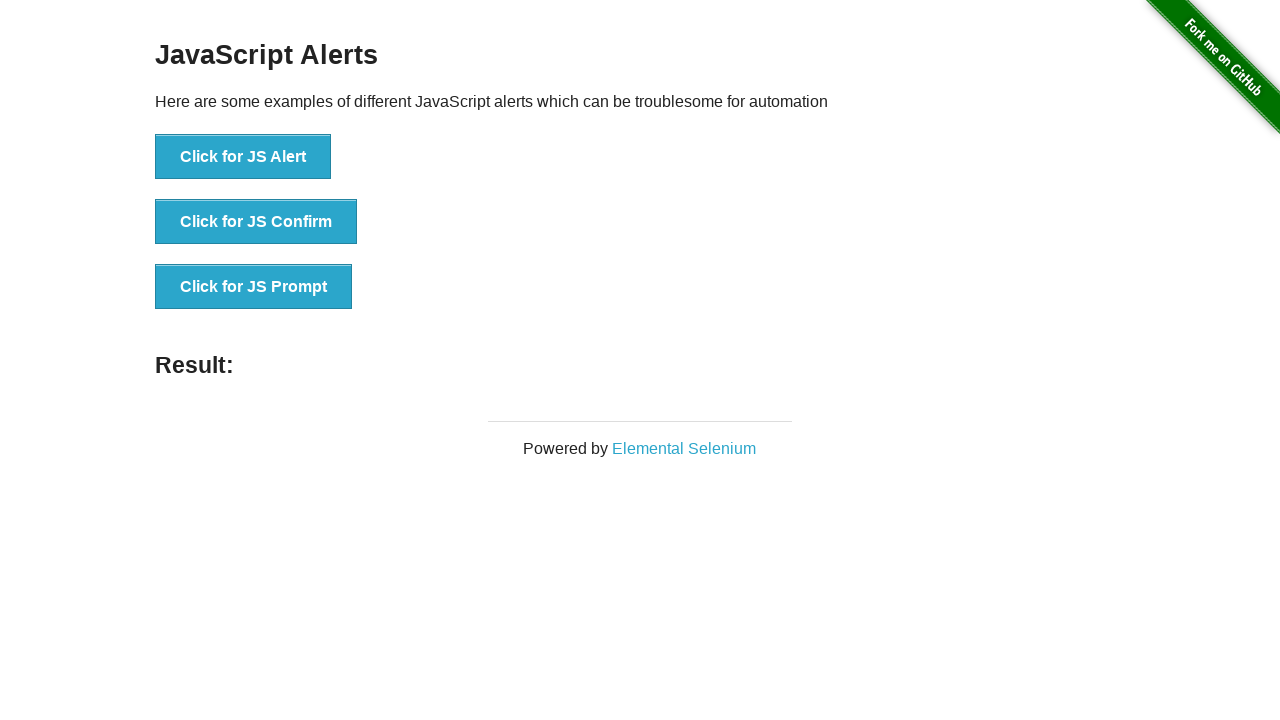

Set up dialog handler to accept prompts with 'sample text'
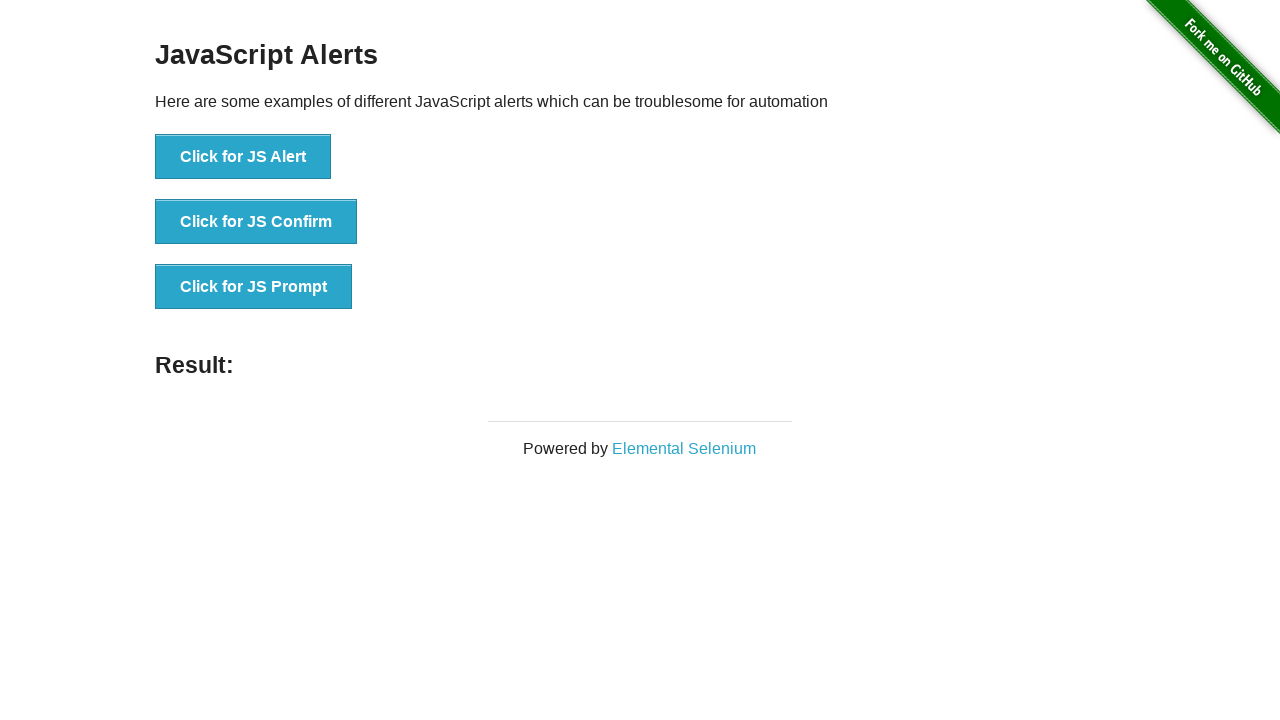

Clicked the JS Prompt button at (254, 287) on xpath=//button[text() = 'Click for JS Prompt']
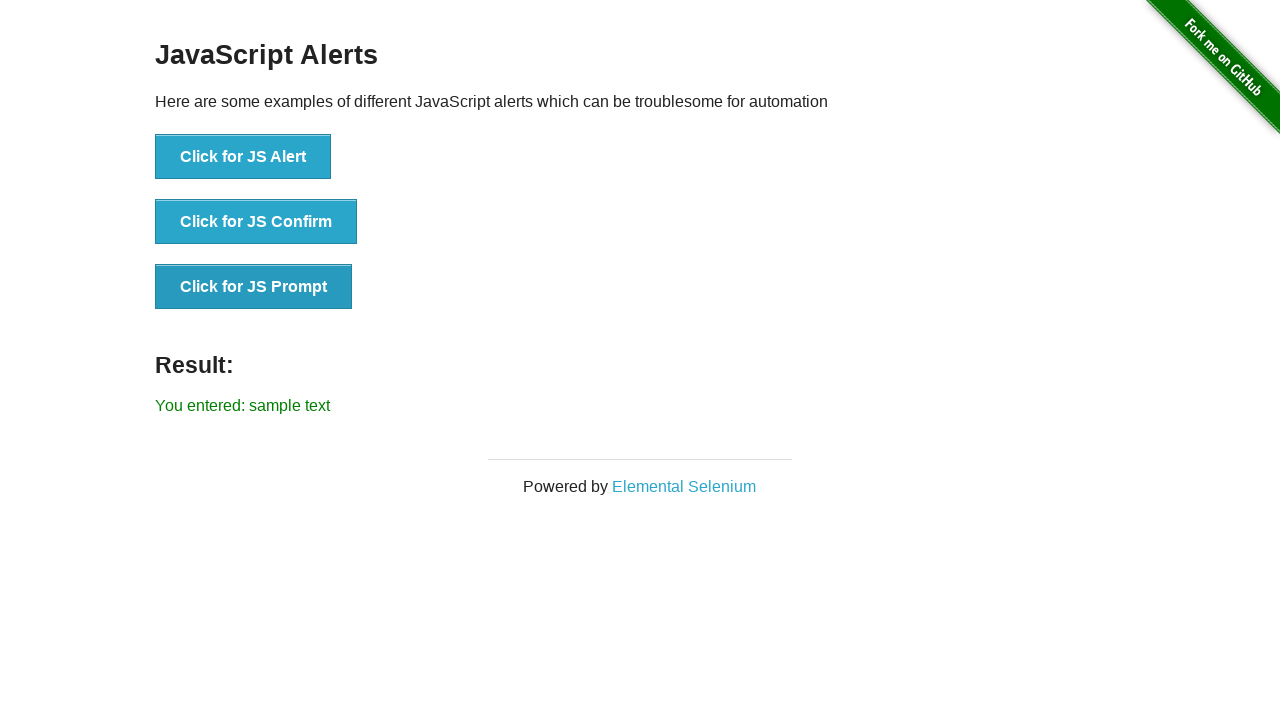

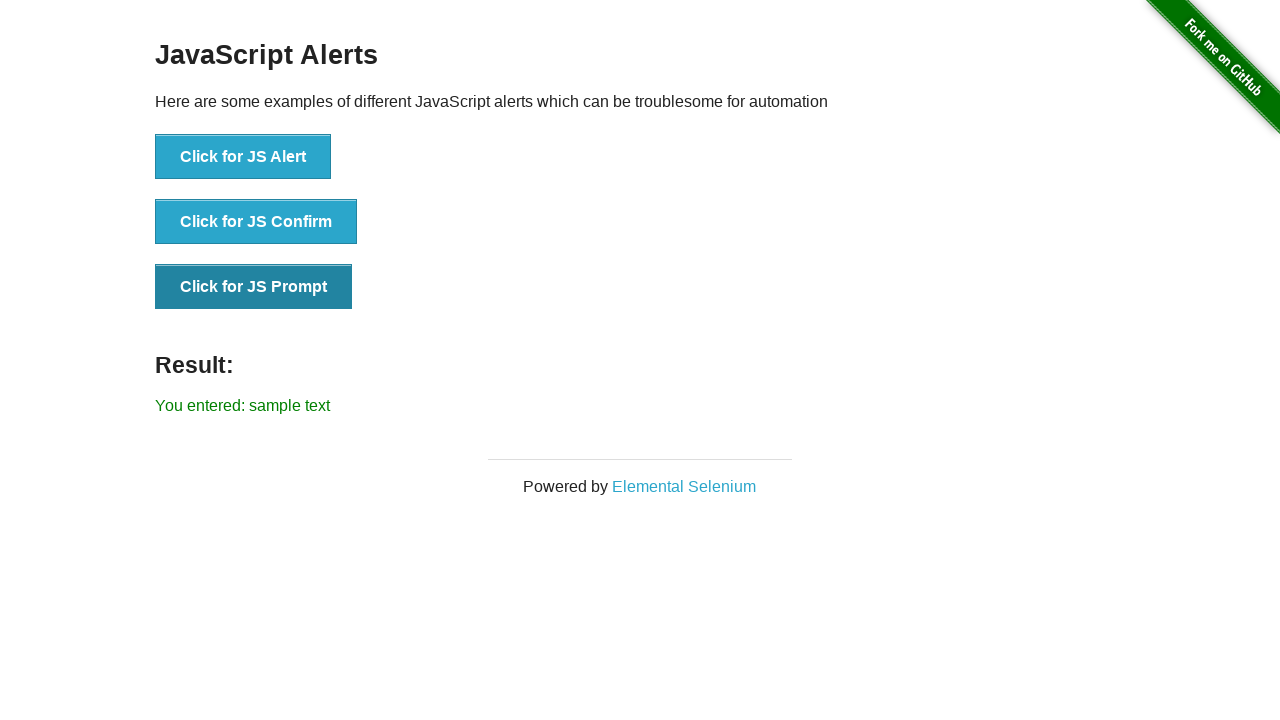